Tests browser back button functionality by clicking a link and then using the back mouse button to navigate back

Starting URL: https://selenium.dev/selenium/web/mouse_interaction.html

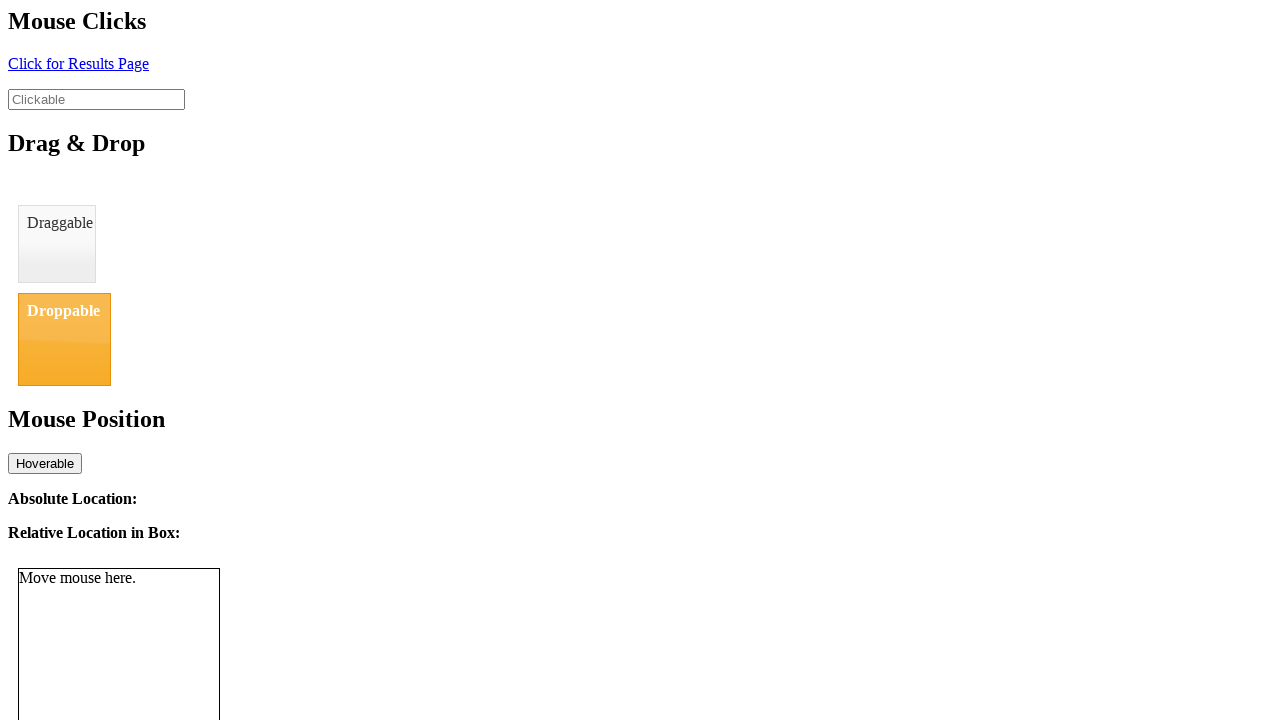

Clicked link with id 'click' to navigate to new page at (78, 63) on #click
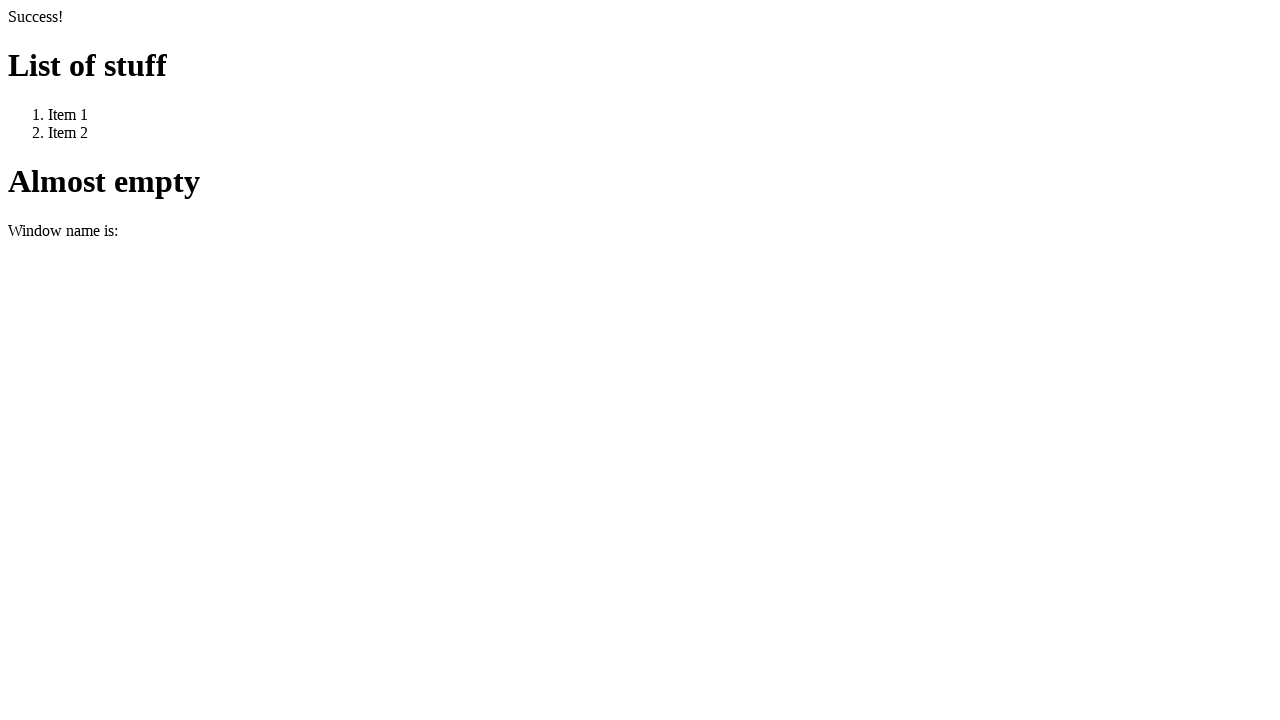

Verified arrival at new page with title 'We Arrive Here'
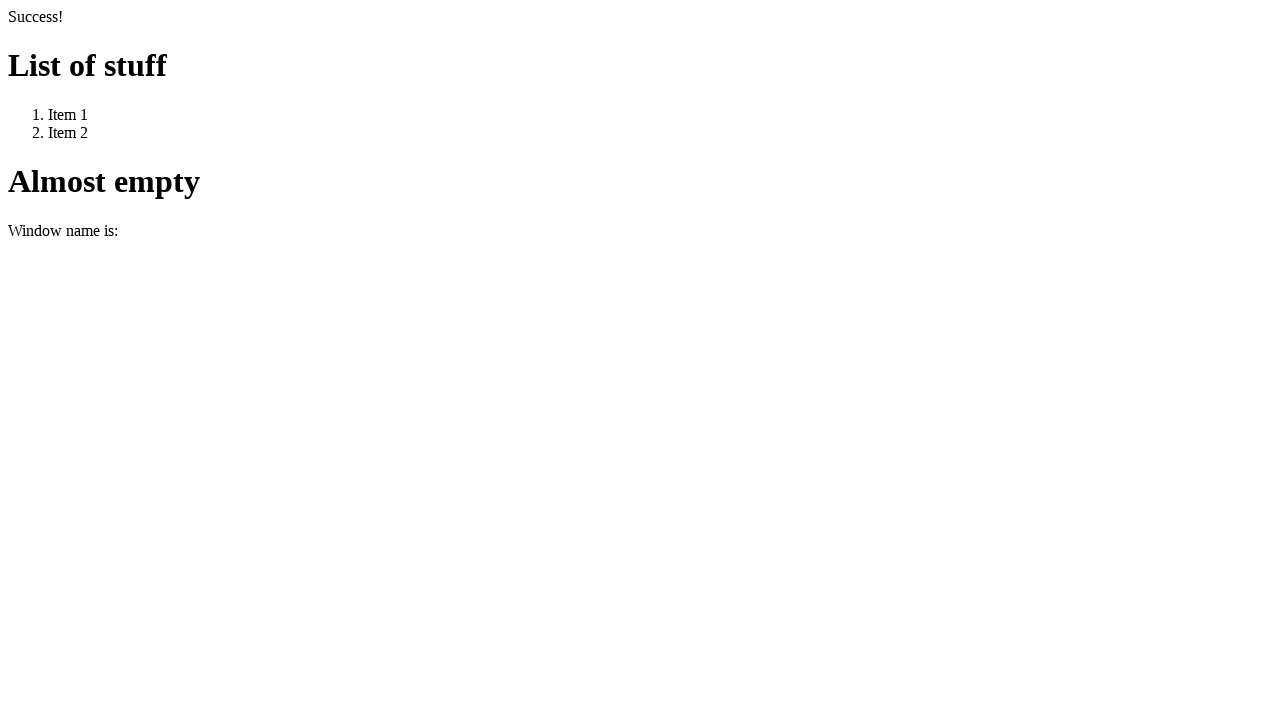

Navigated back using browser back button
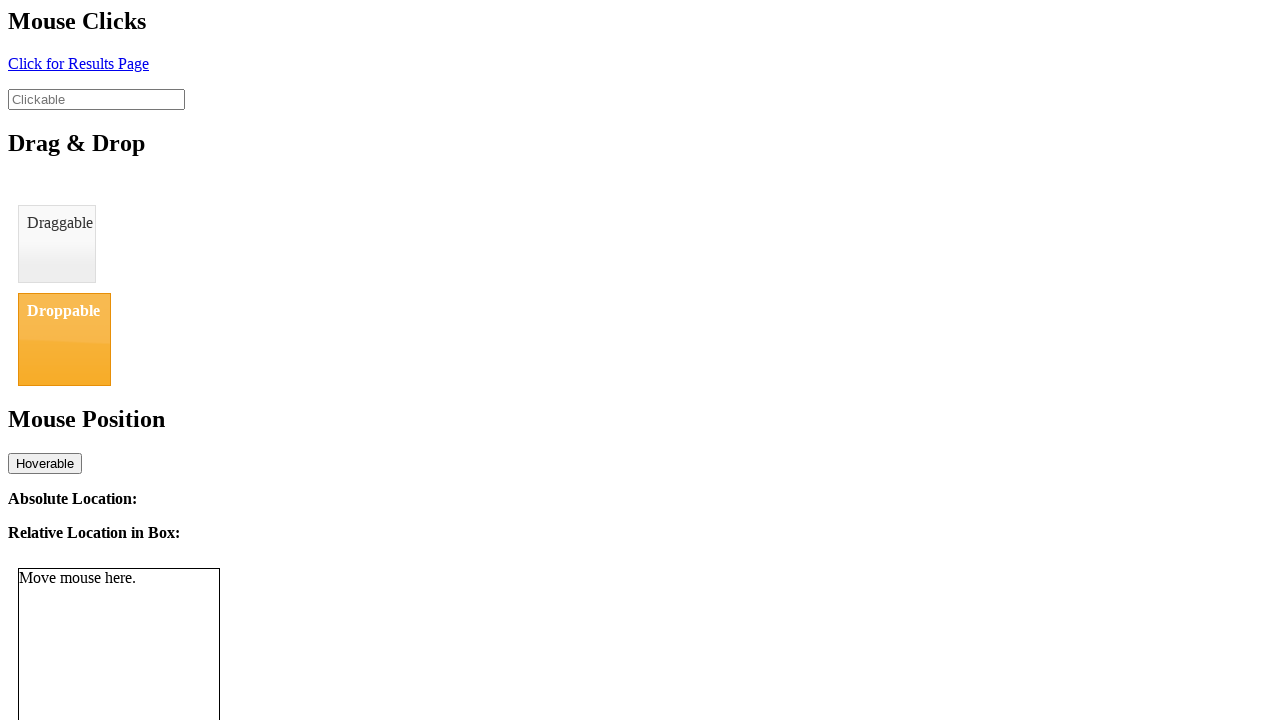

Verified return to original page with title 'BasicMouseInterfaceTest'
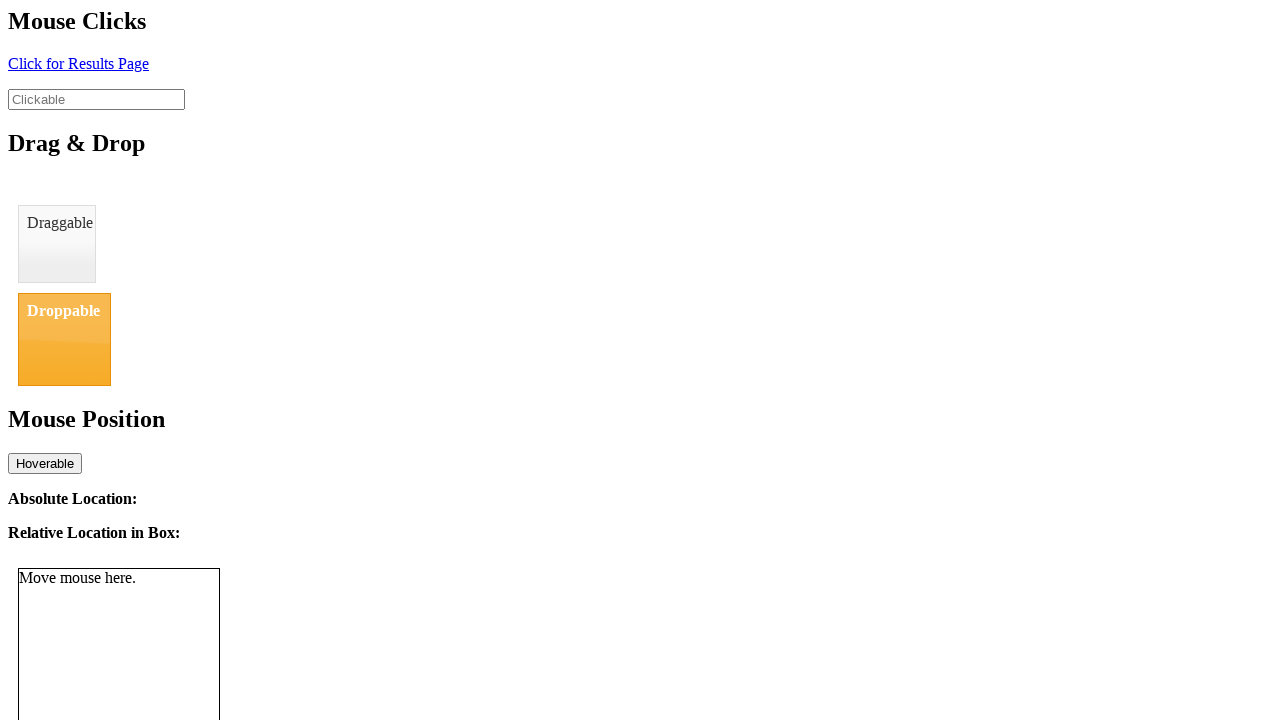

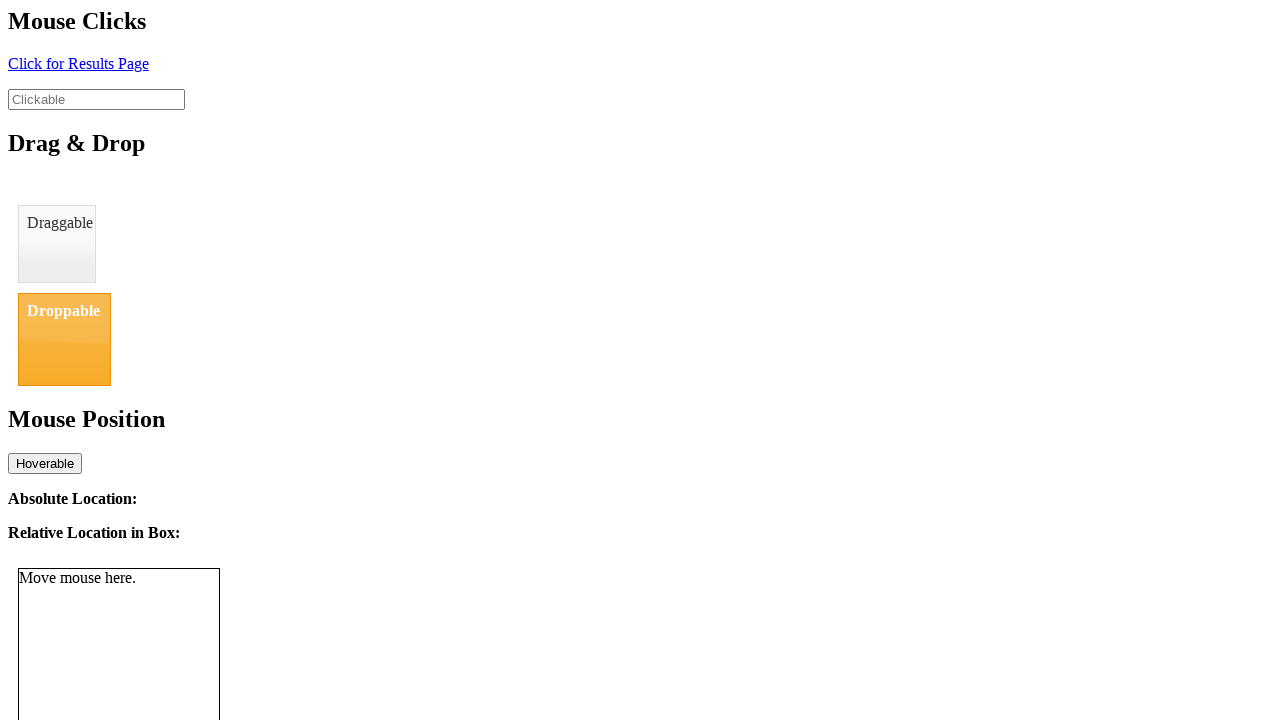